Simple navigation test that opens the Rahul Shetty Academy homepage

Starting URL: https://rahulshettyacademy.com/

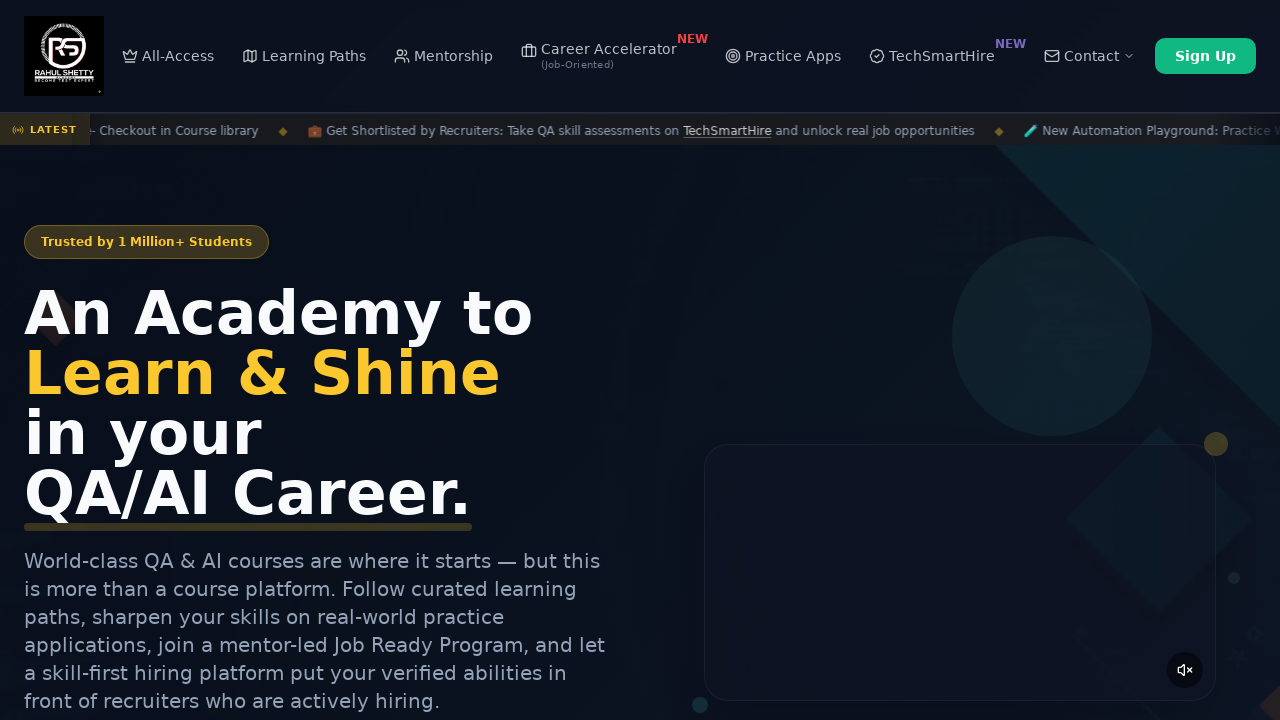

Page loaded and DOM content interactive - Rahul Shetty Academy homepage ready
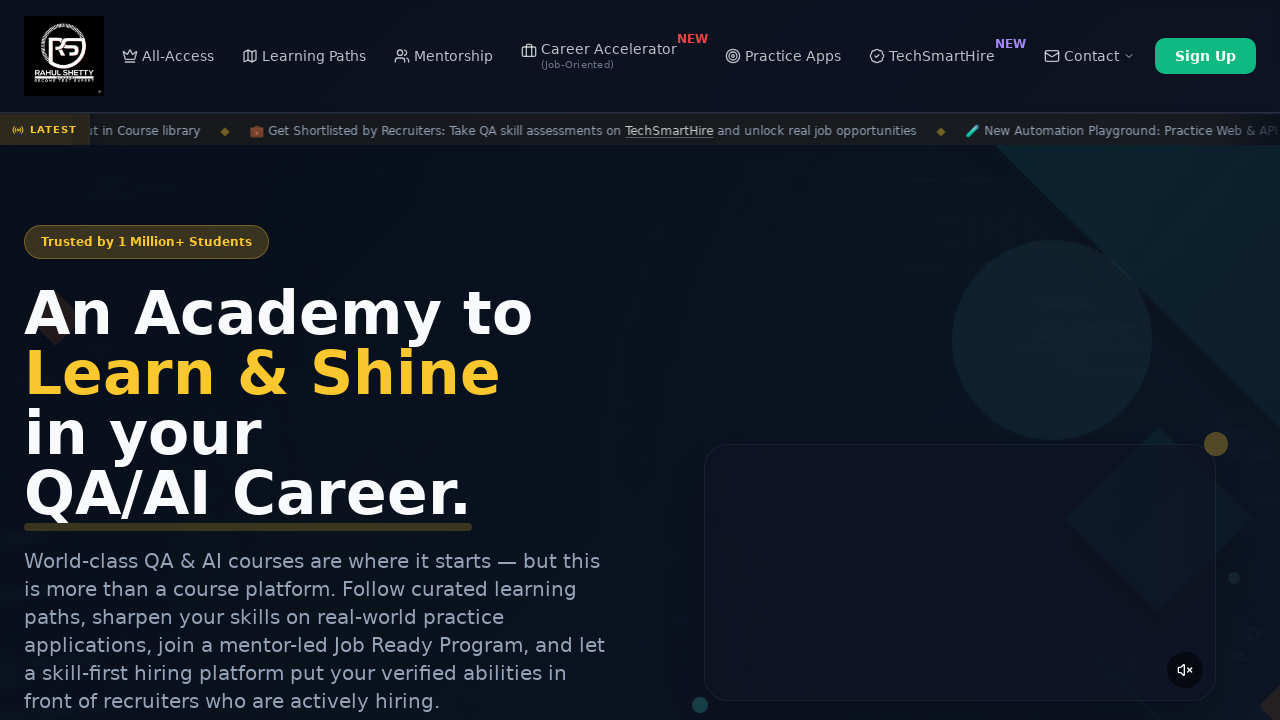

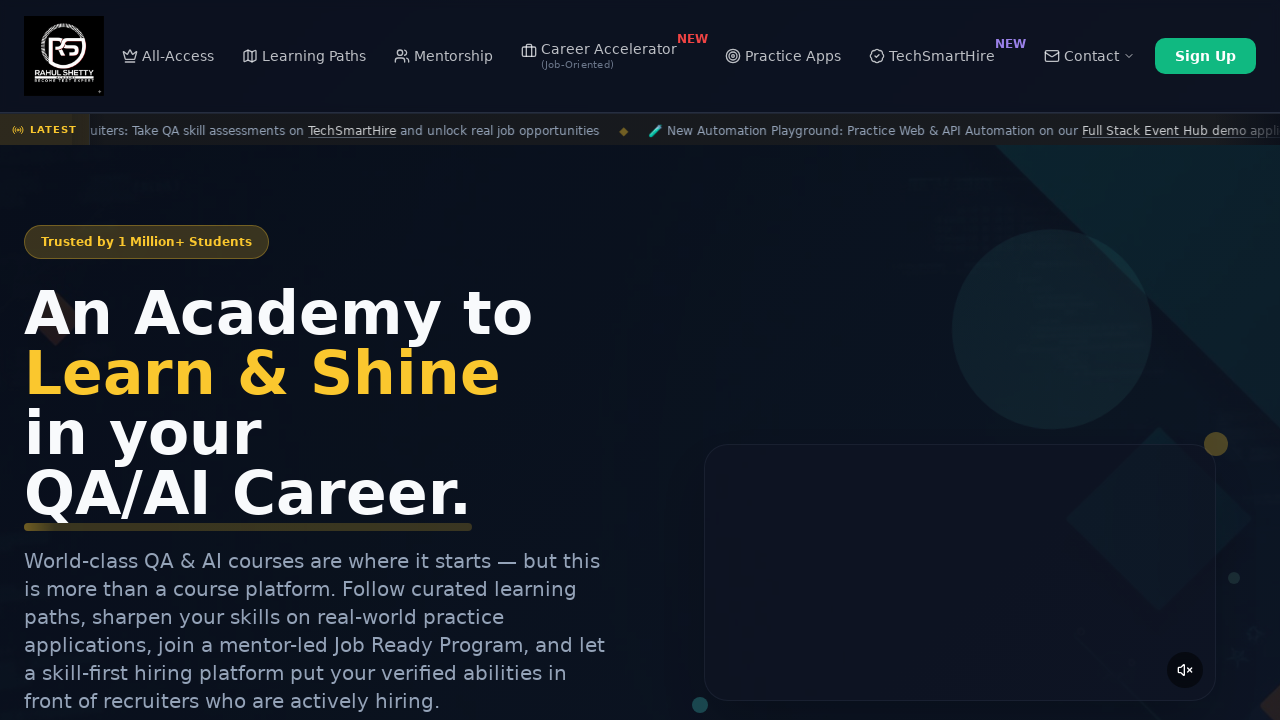